Navigates to pCloud file transfer service and clicks on the upload files button to initiate file upload

Starting URL: https://transfer.pcloud.com/

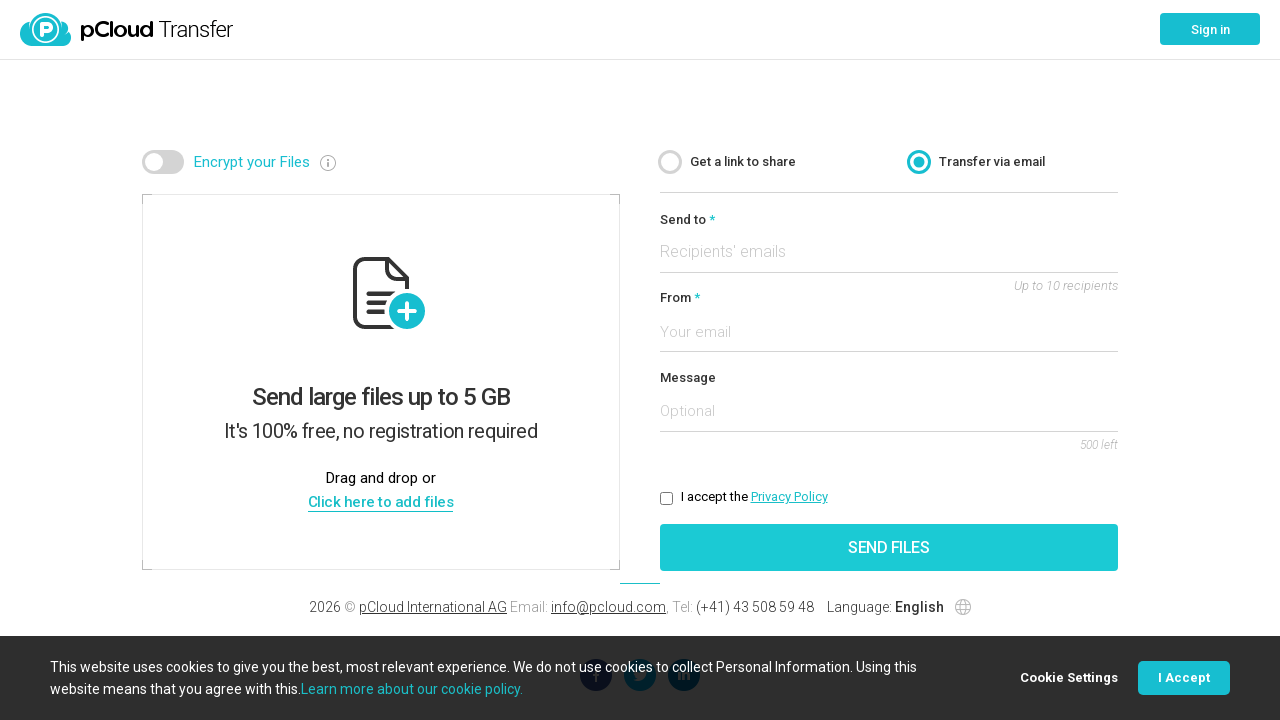

Navigated to pCloud file transfer service at https://transfer.pcloud.com/
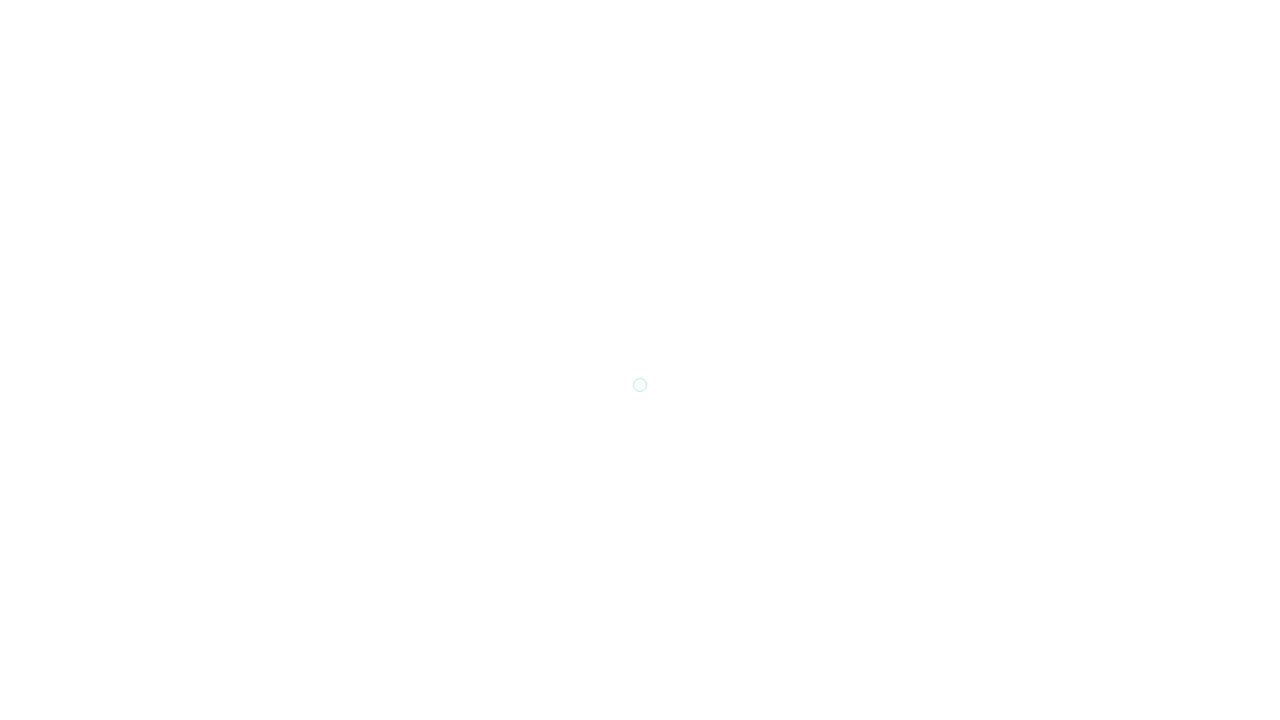

Clicked on the upload files button to initiate file upload at (388, 292) on img[src*='add_files_ico.png']
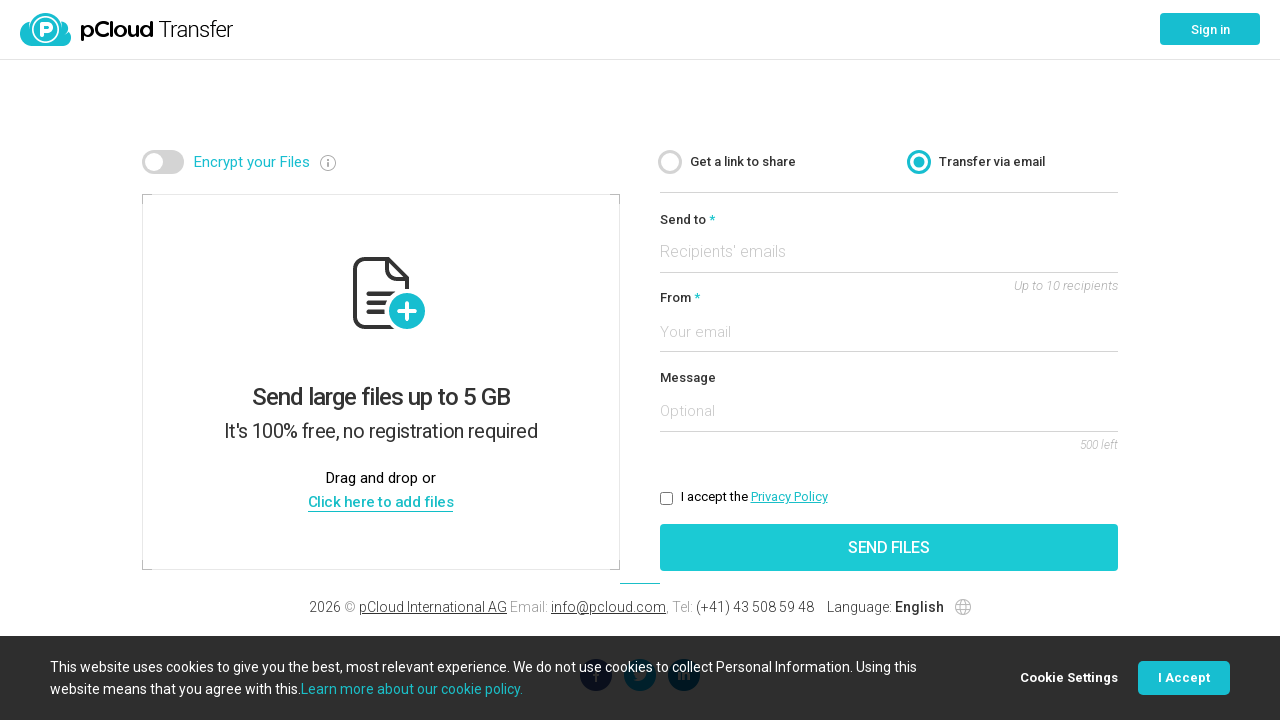

Waited for upload dialog/interface to appear
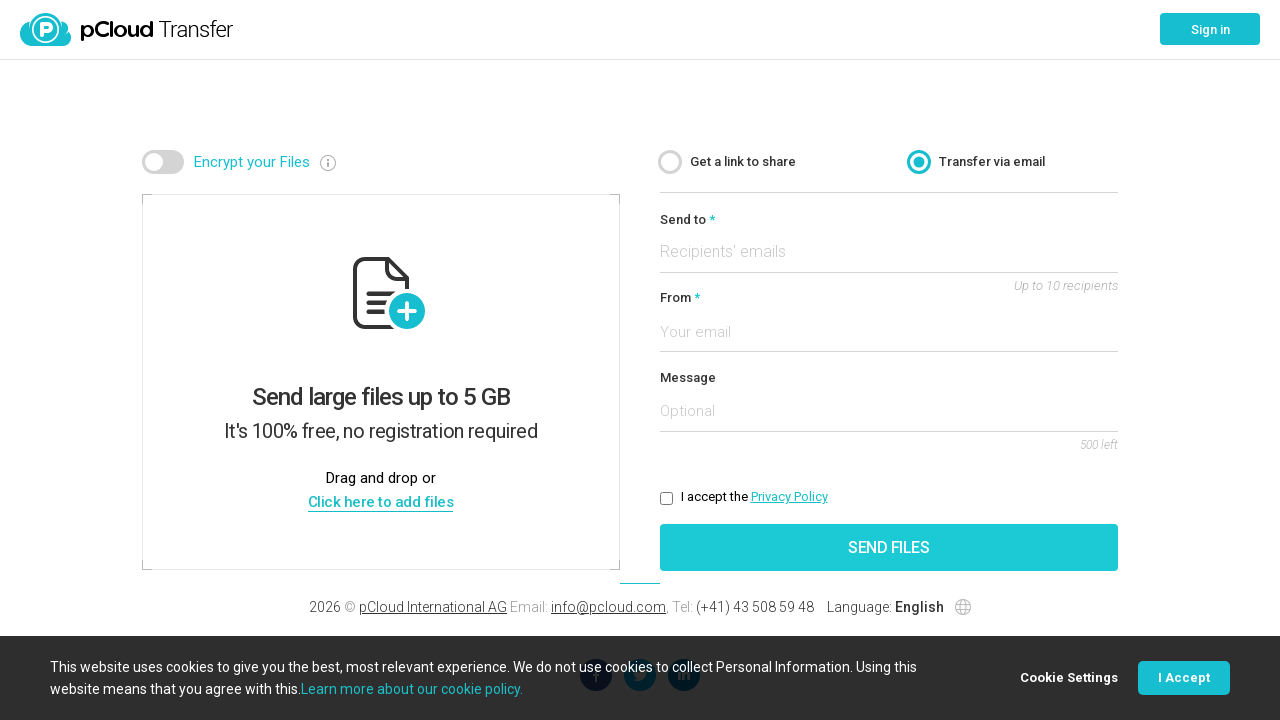

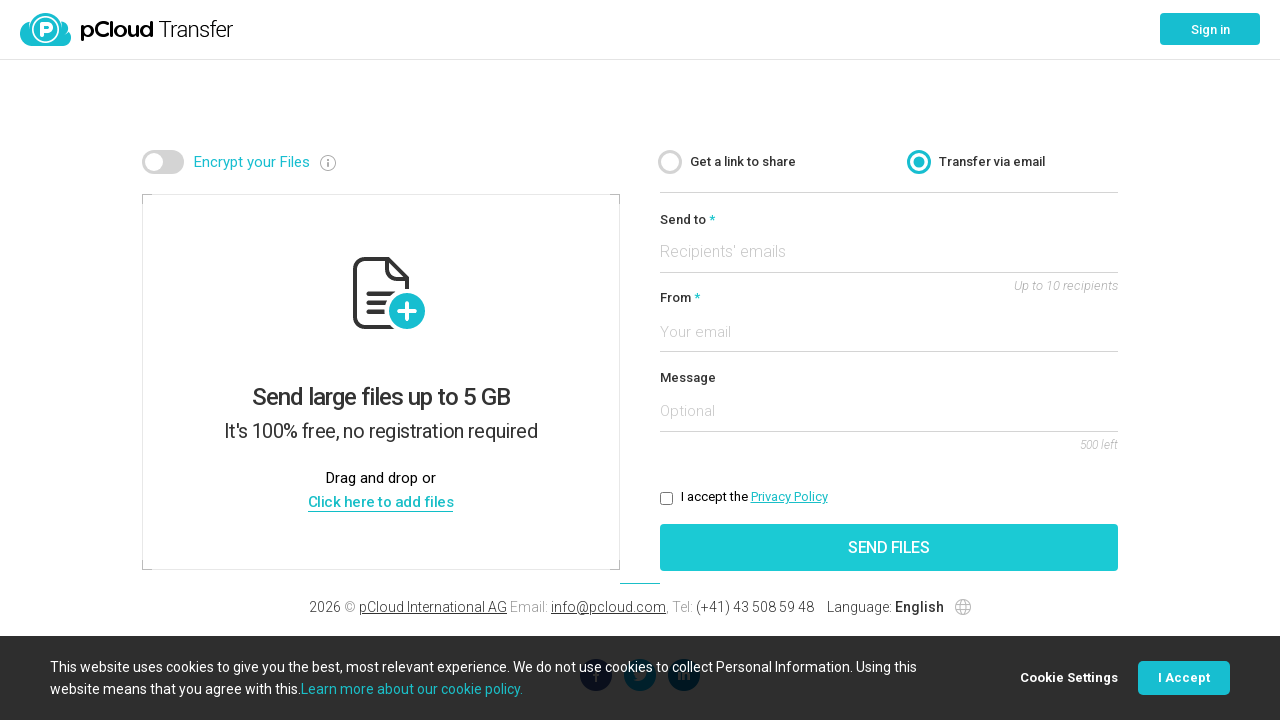